Tests browser navigation actions including back, forward, and reload functionality

Starting URL: https://rahulshettyacademy.com/AutomationPractice/

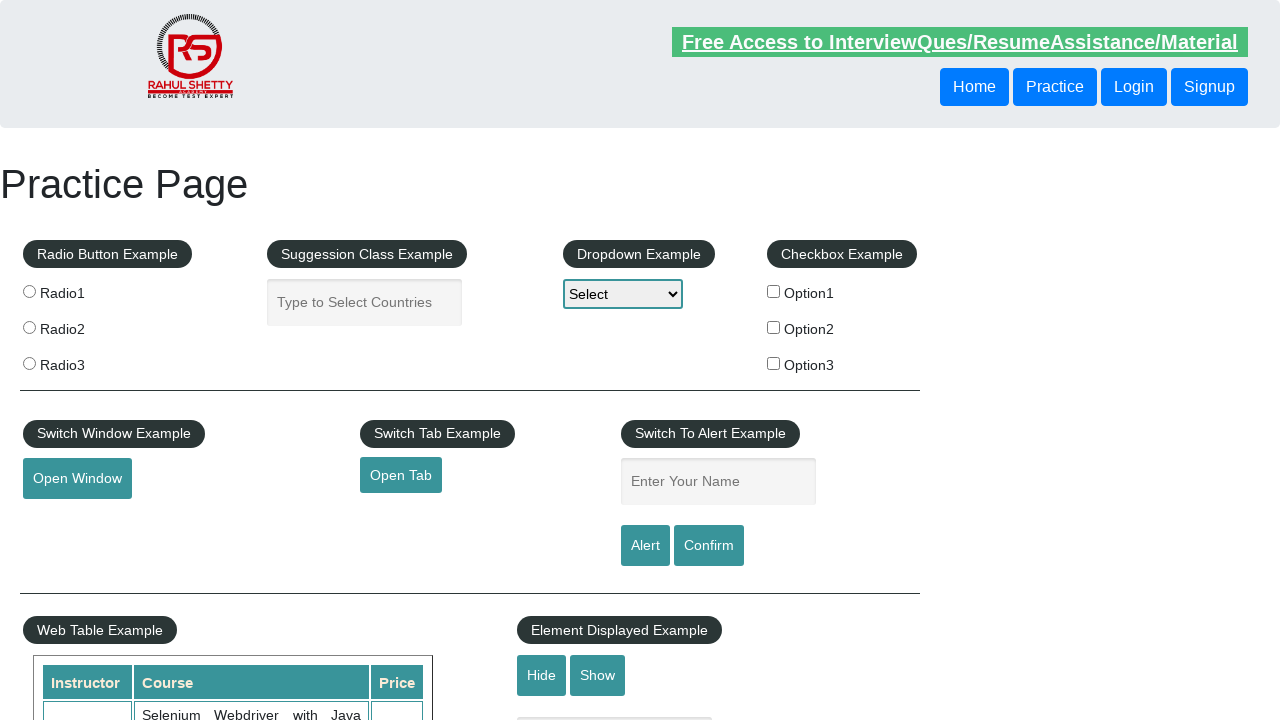

Navigated to https://rahulshettyacademy.com/AutomationPractice/
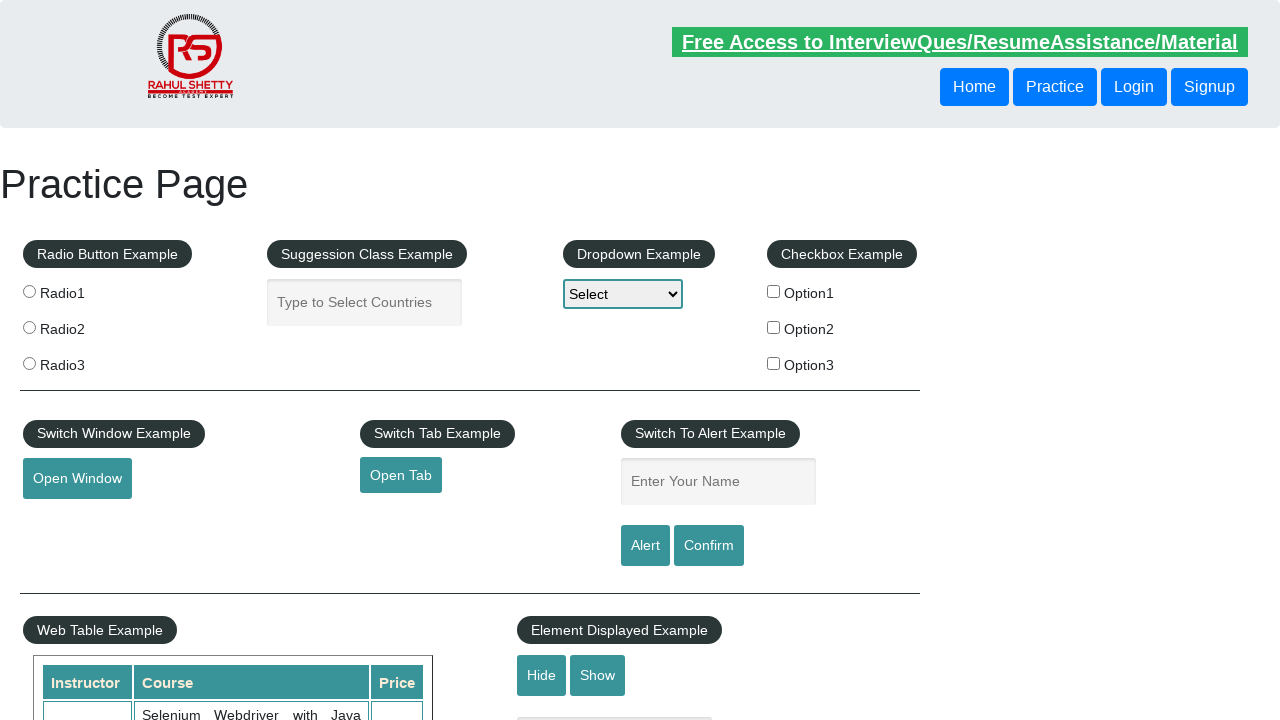

Navigated back to previous page
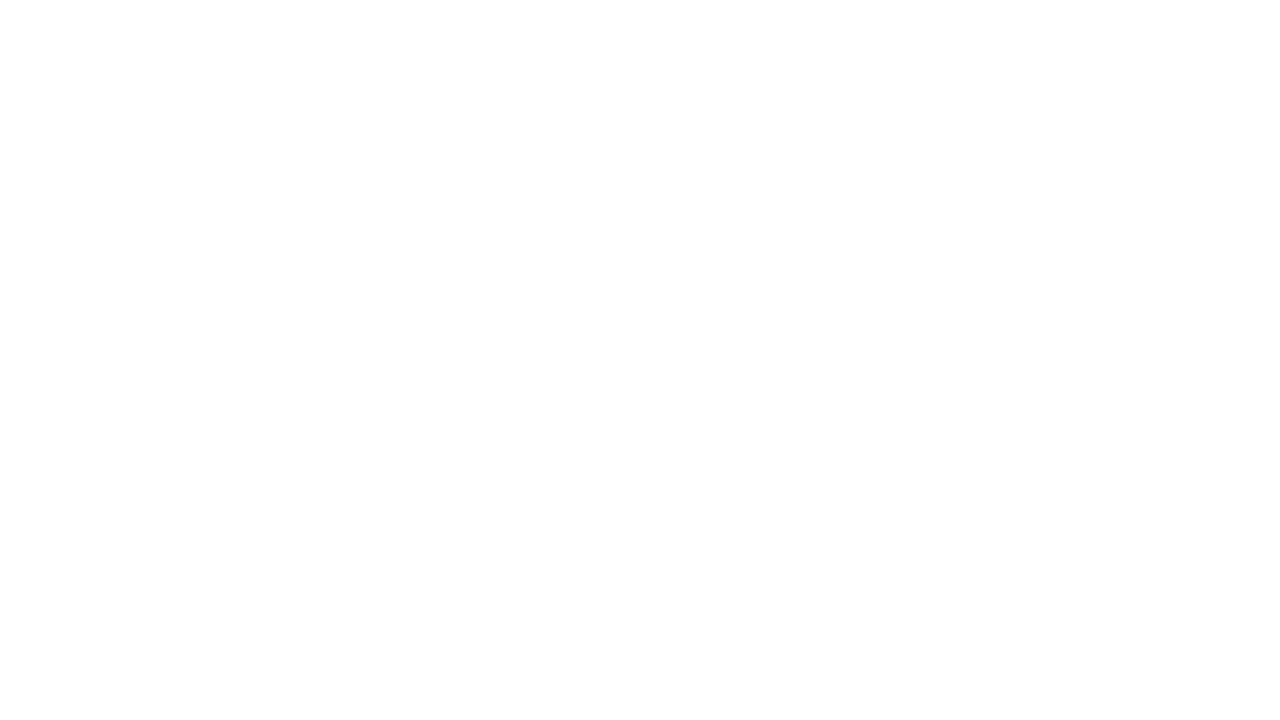

Navigated forward to next page
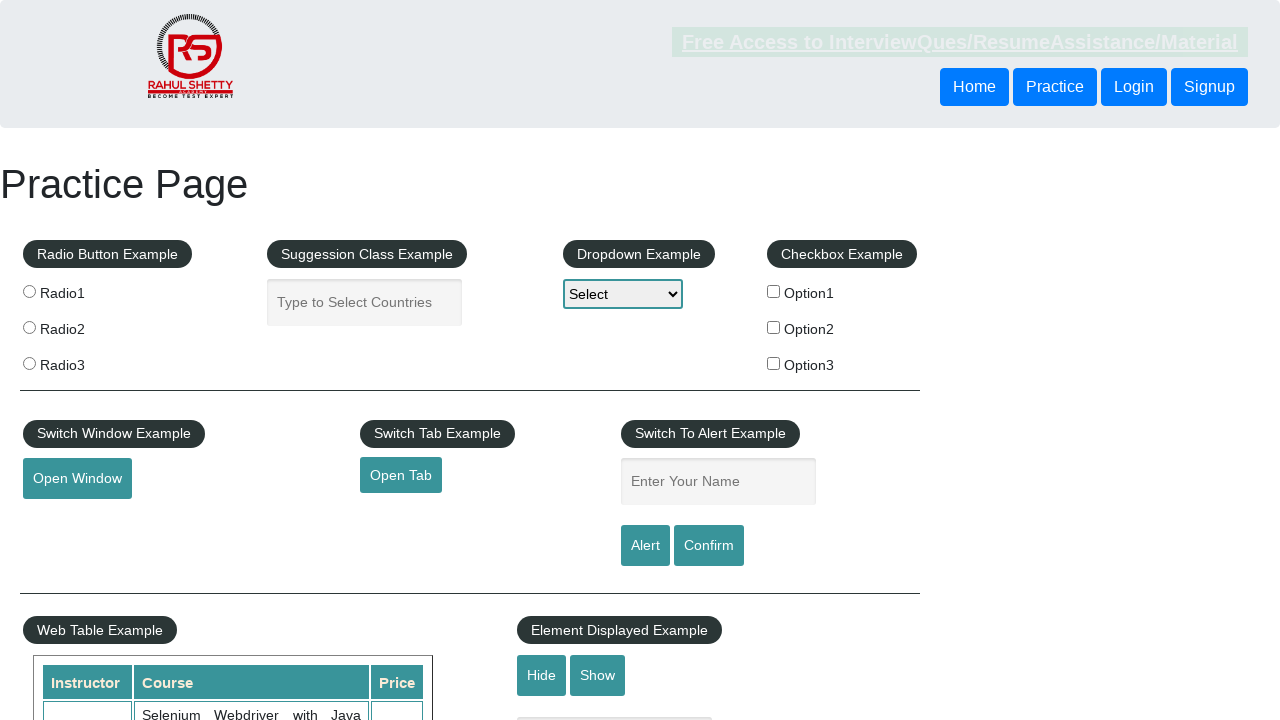

Reloaded the current page
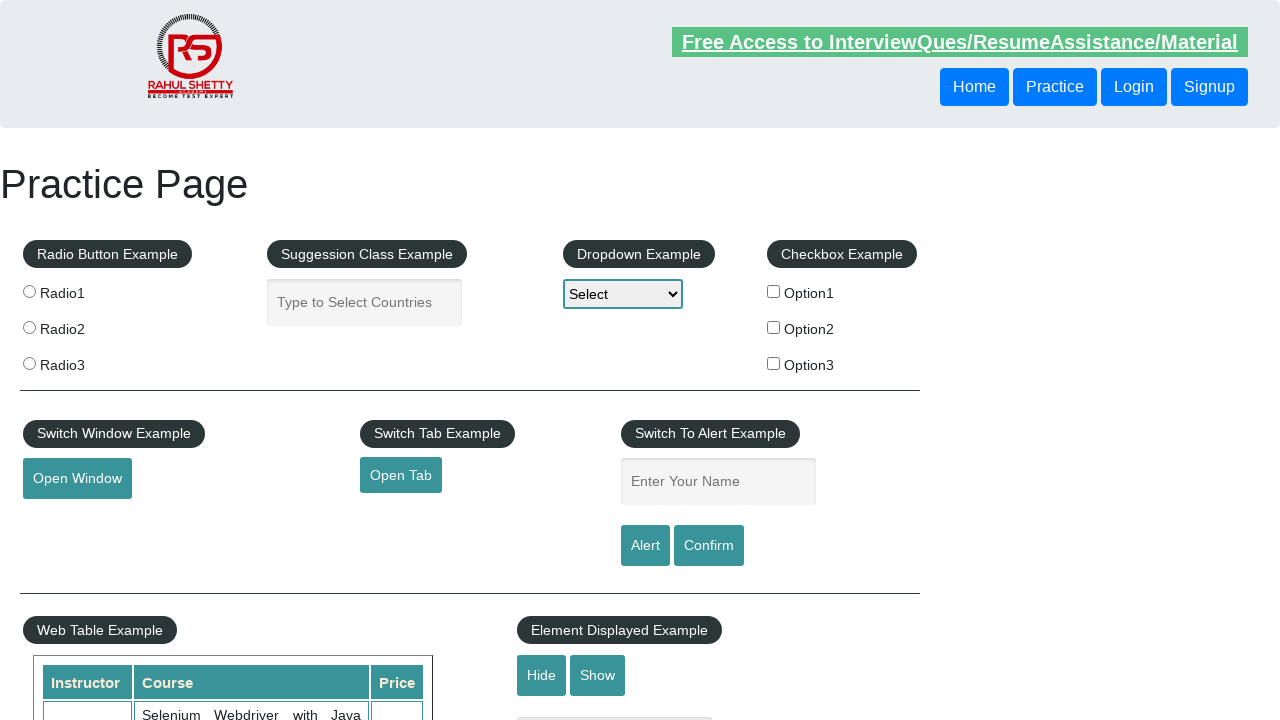

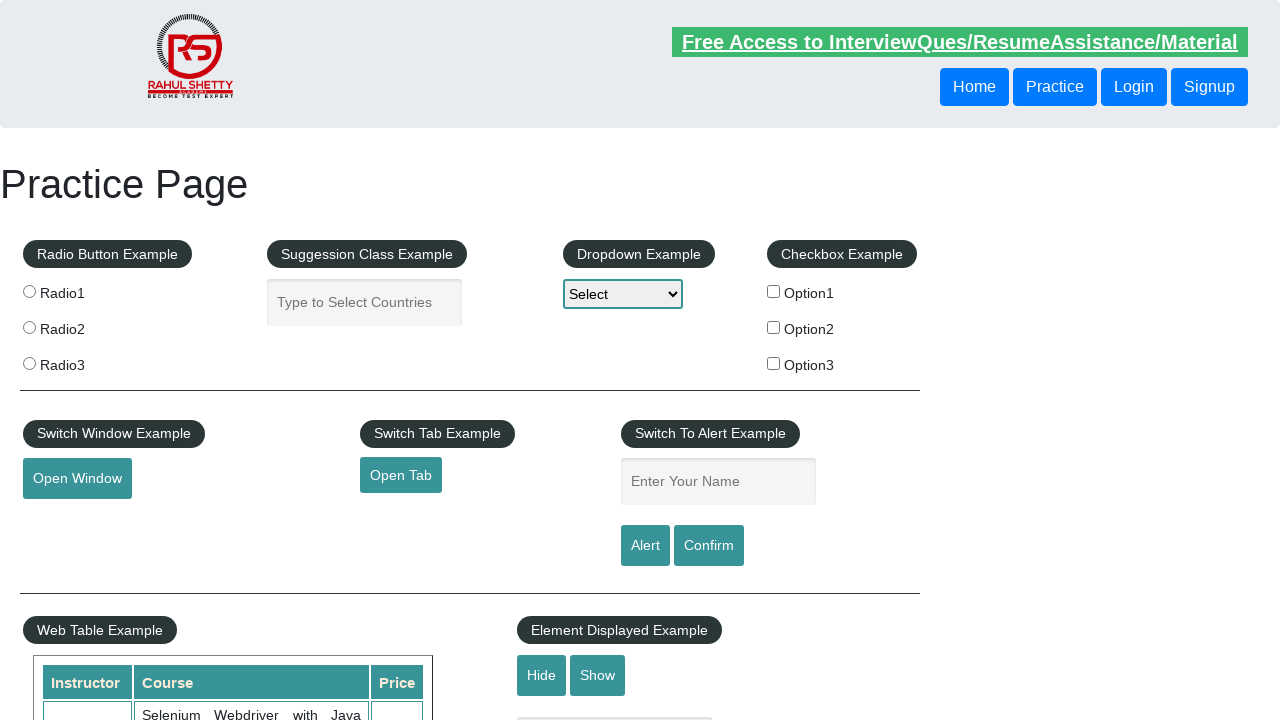